Tests executing JavaScript code in Playwright to get page title, document location, and computed CSS styles of an element

Starting URL: https://techglobal-training.com/frontend

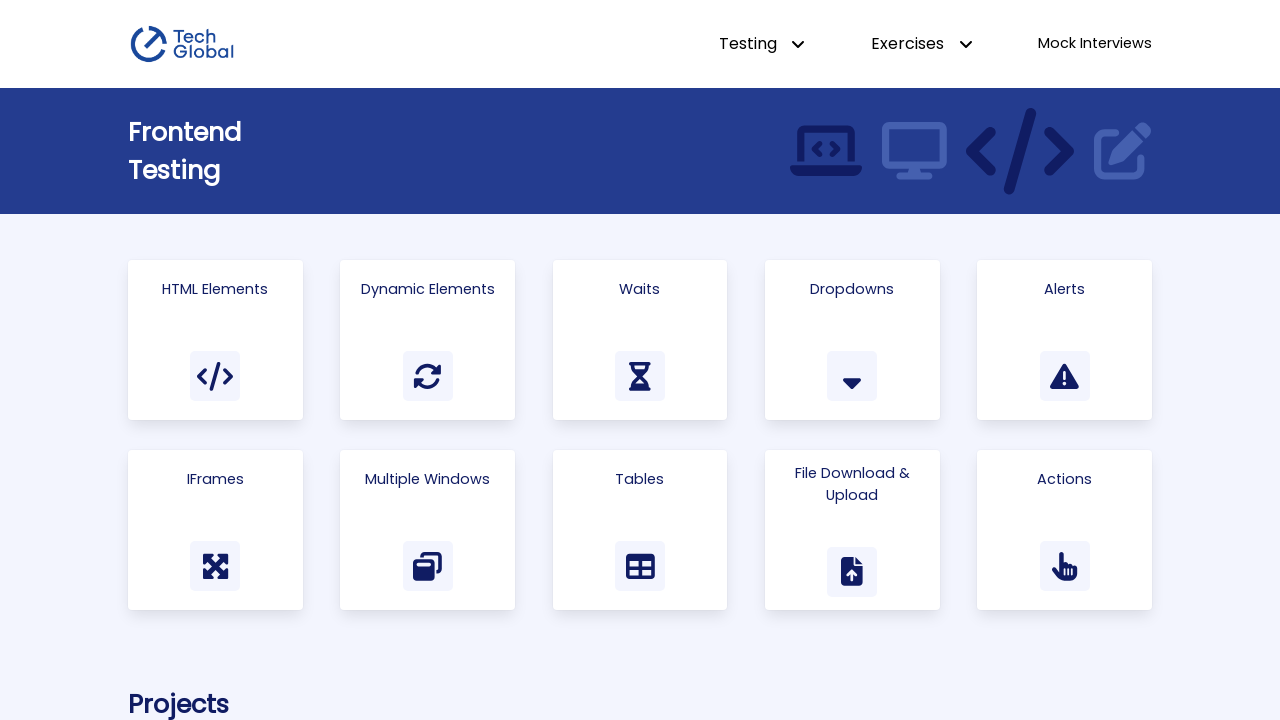

Clicked on 'HTML Elements' link at (215, 289) on text=HTML Elements
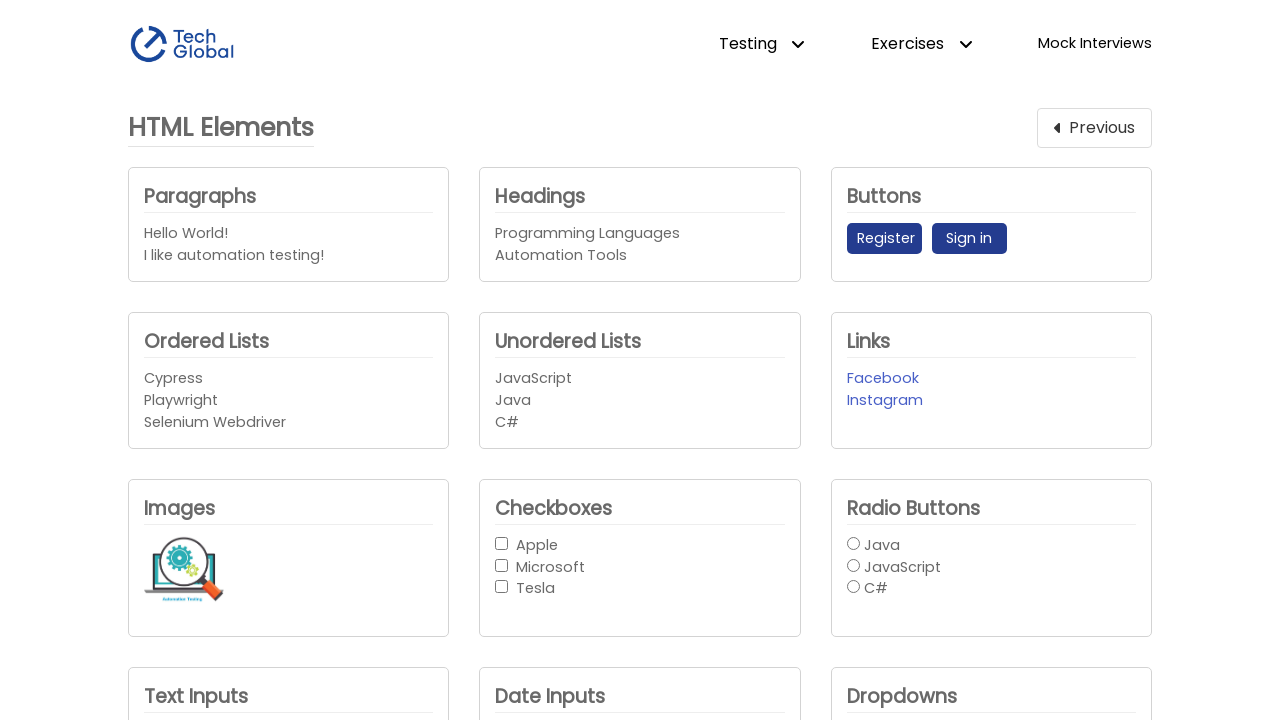

Retrieved page title using Playwright method
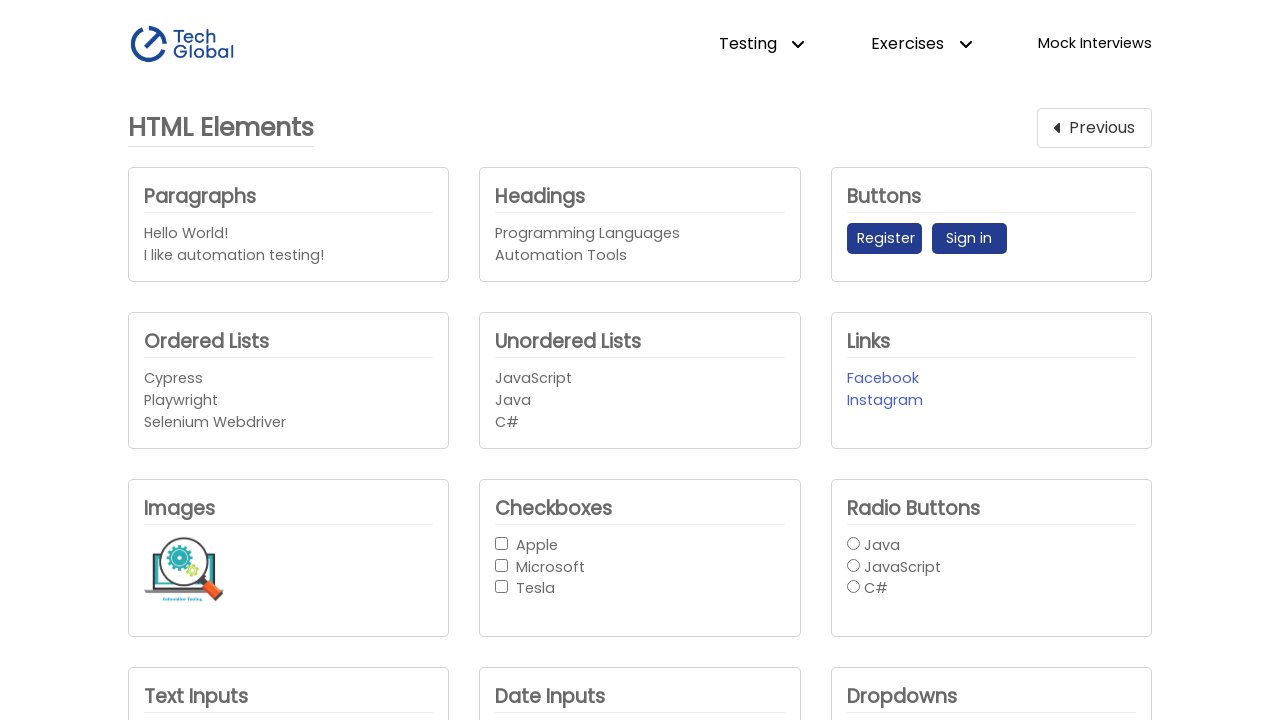

Executed JavaScript to get document title
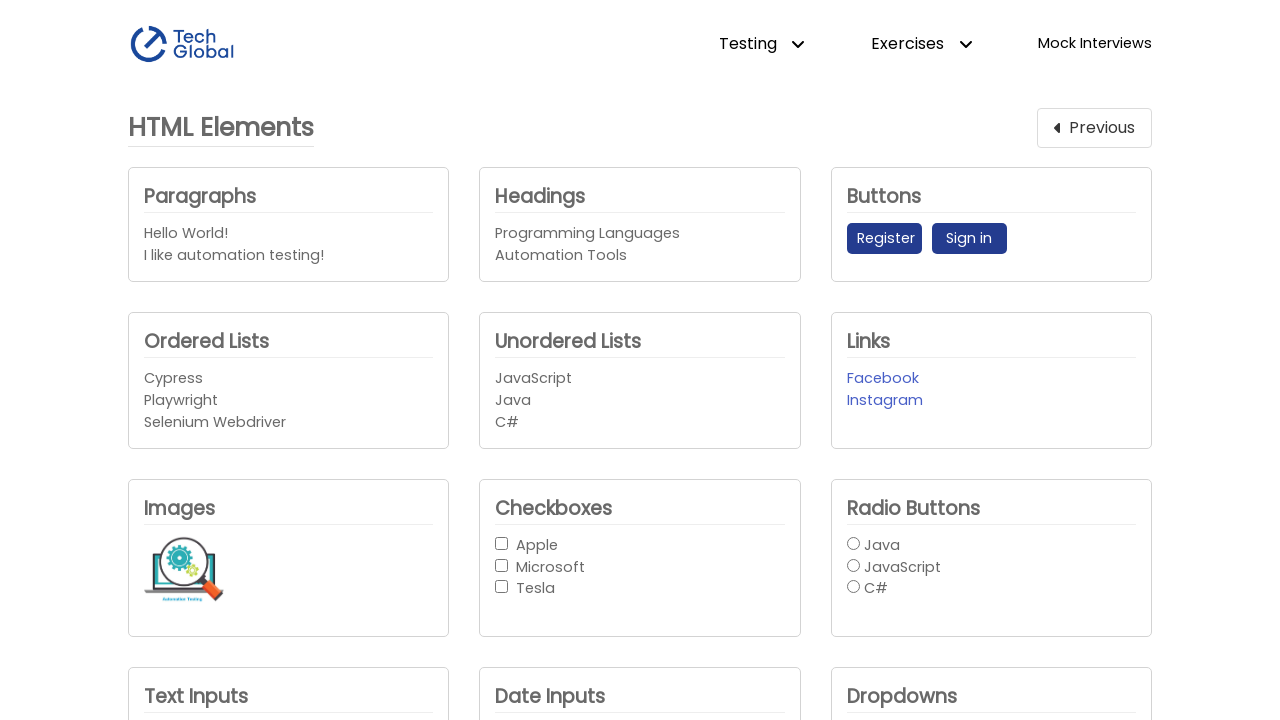

Executed JavaScript to get document location href
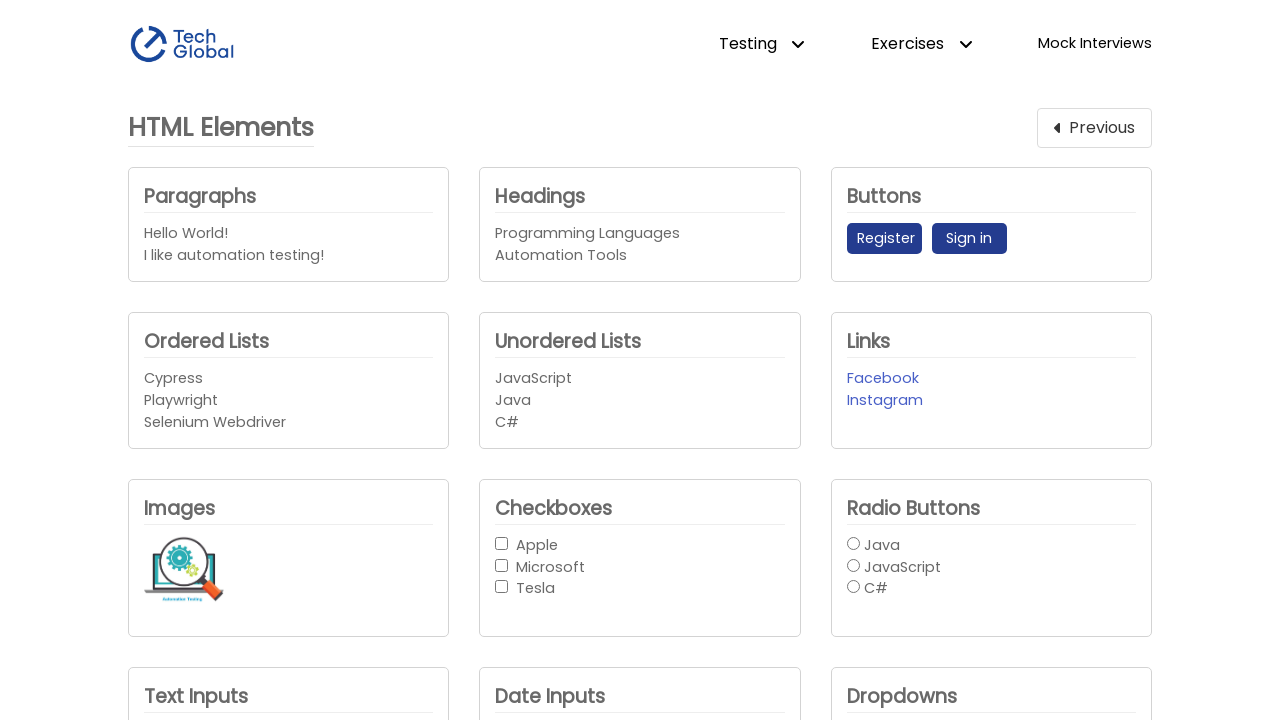

Located and waited for #main_heading element
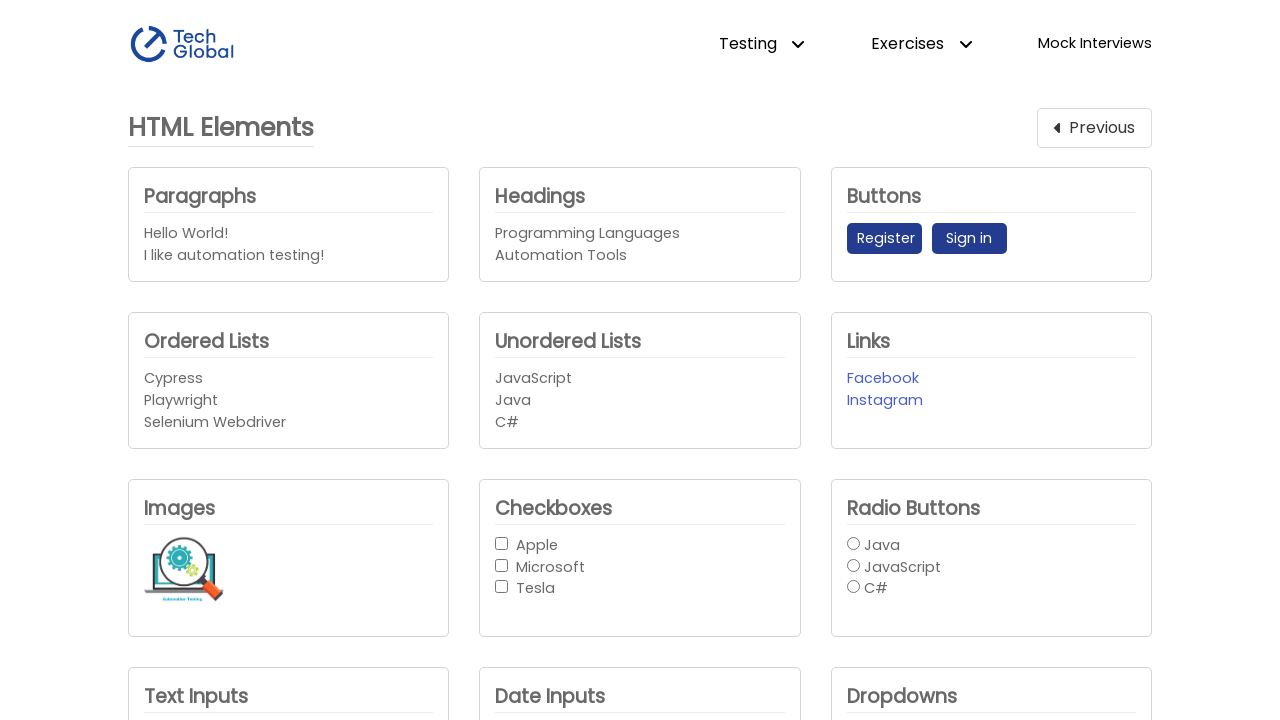

Executed JavaScript to get computed color style of main heading element
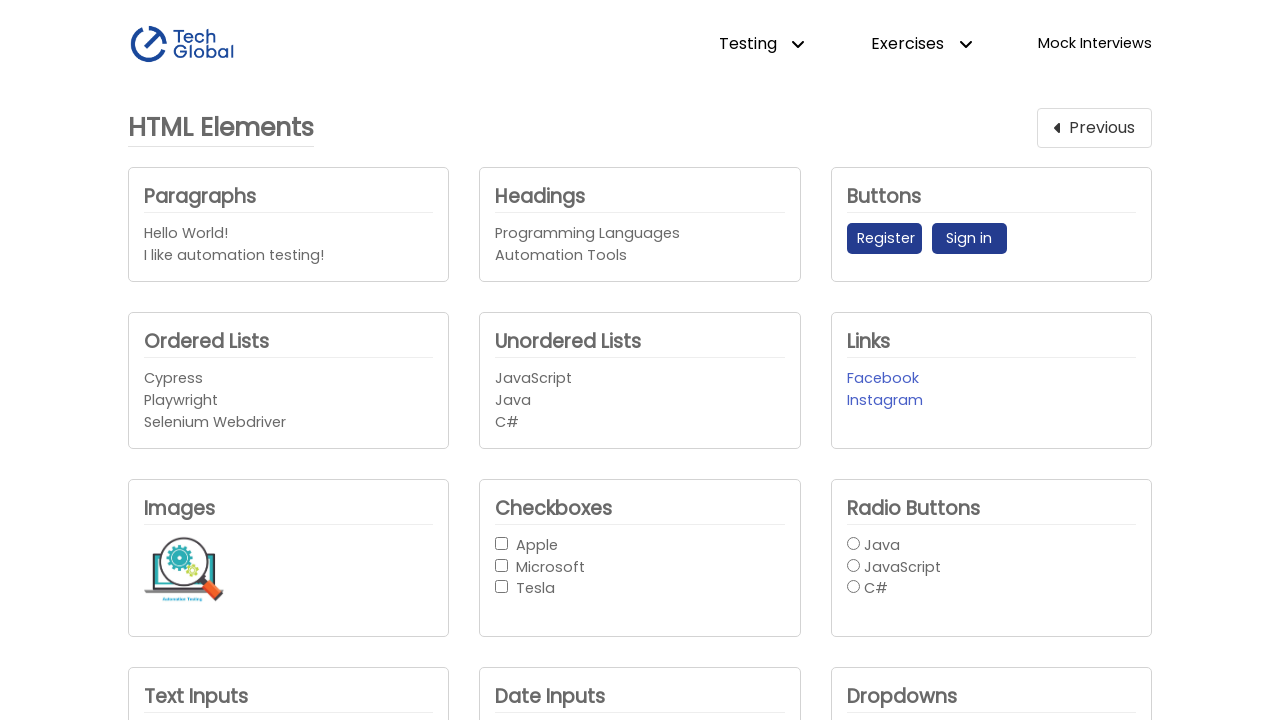

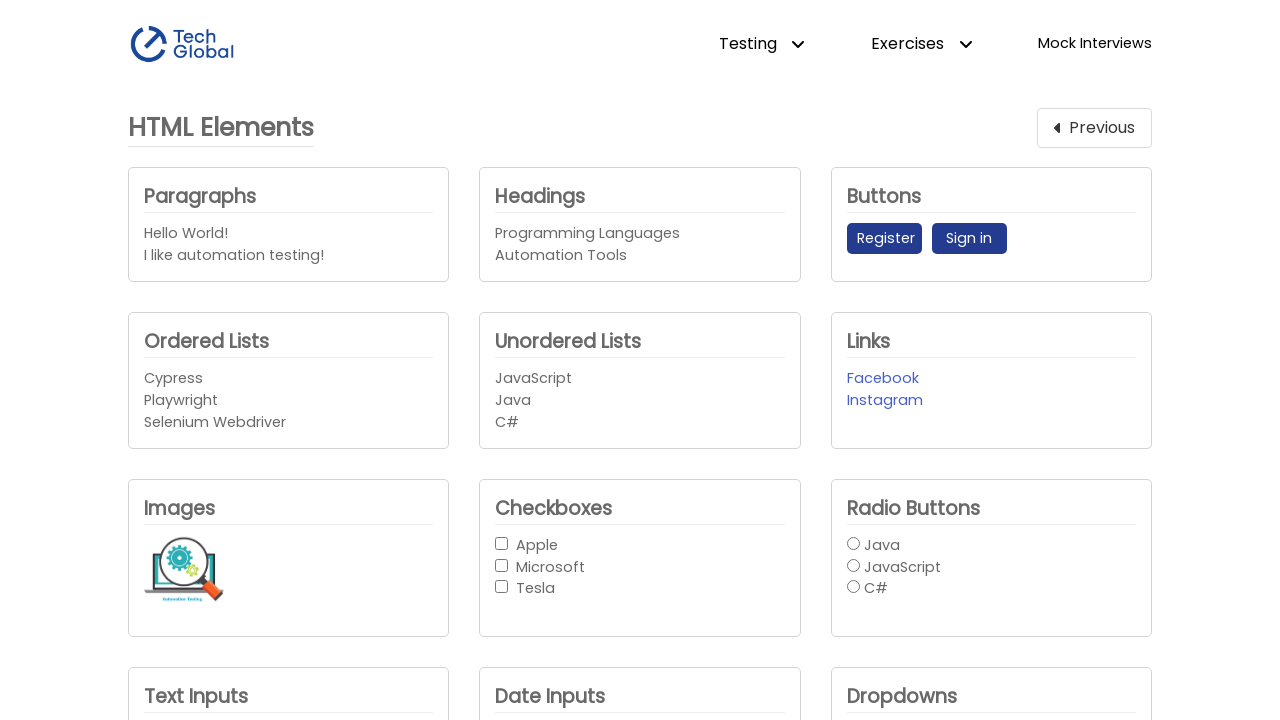